Tests JavaScript alert functionality by clicking a button that triggers an alert and handling the alert dialog by accepting it.

Starting URL: https://the-internet.herokuapp.com/javascript_alerts

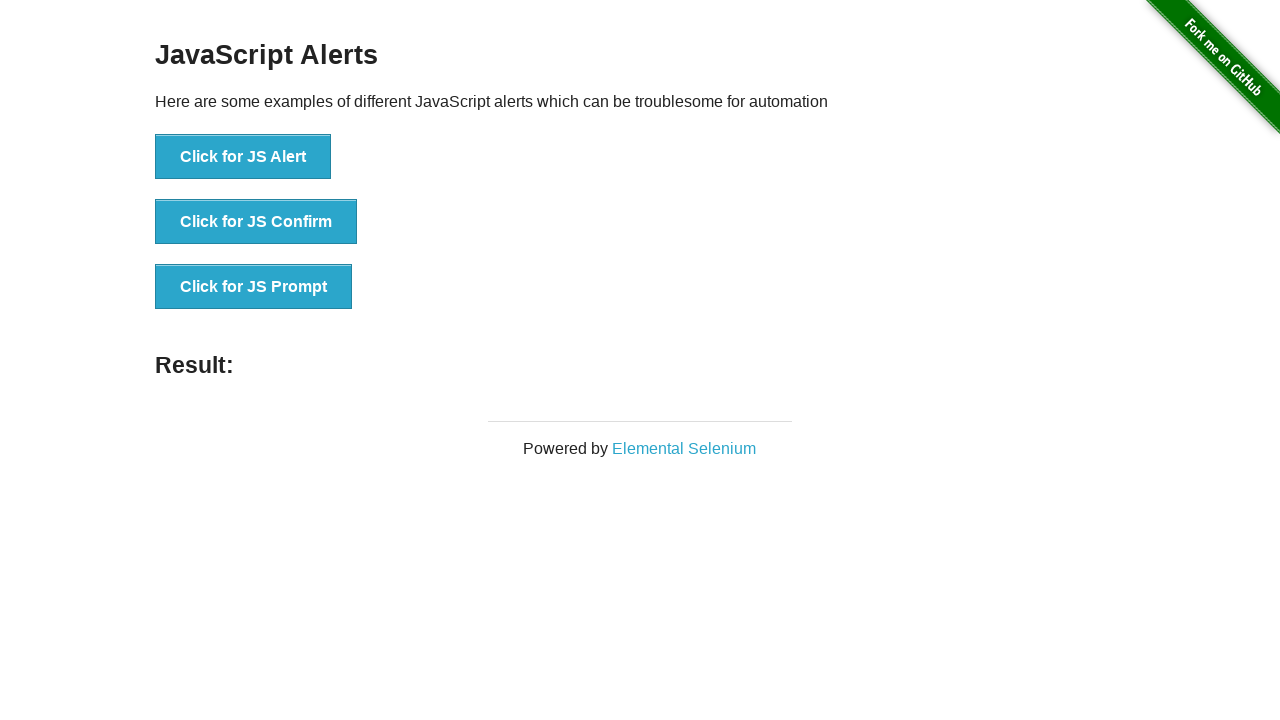

Set up dialog handler to accept alerts
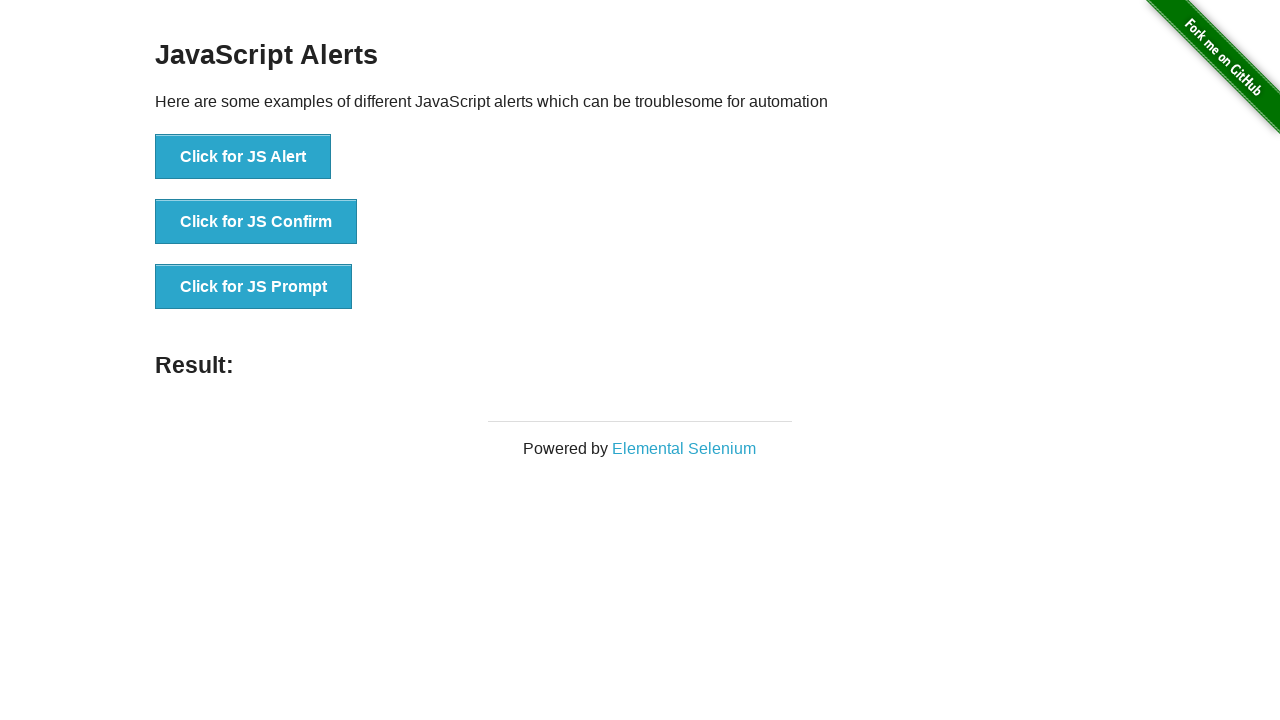

Clicked button to trigger JavaScript alert at (243, 157) on xpath=//button[normalize-space()='Click for JS Alert']
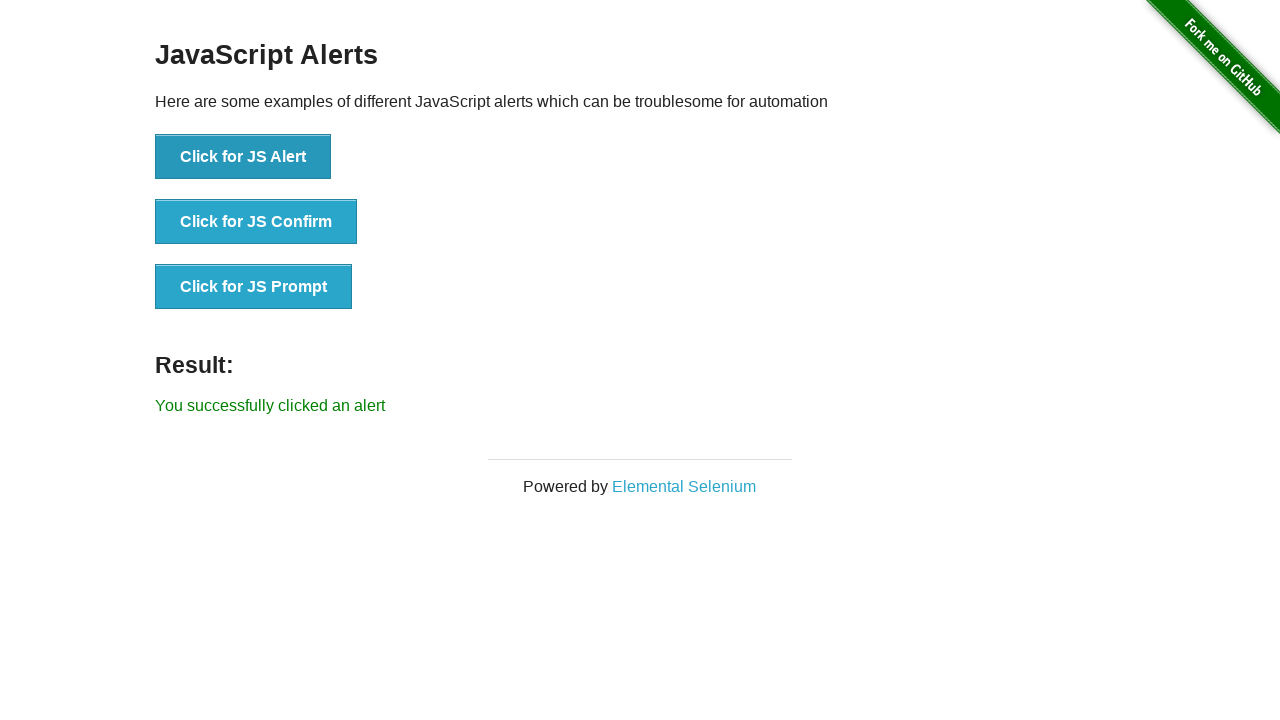

Alert was accepted and result message appeared
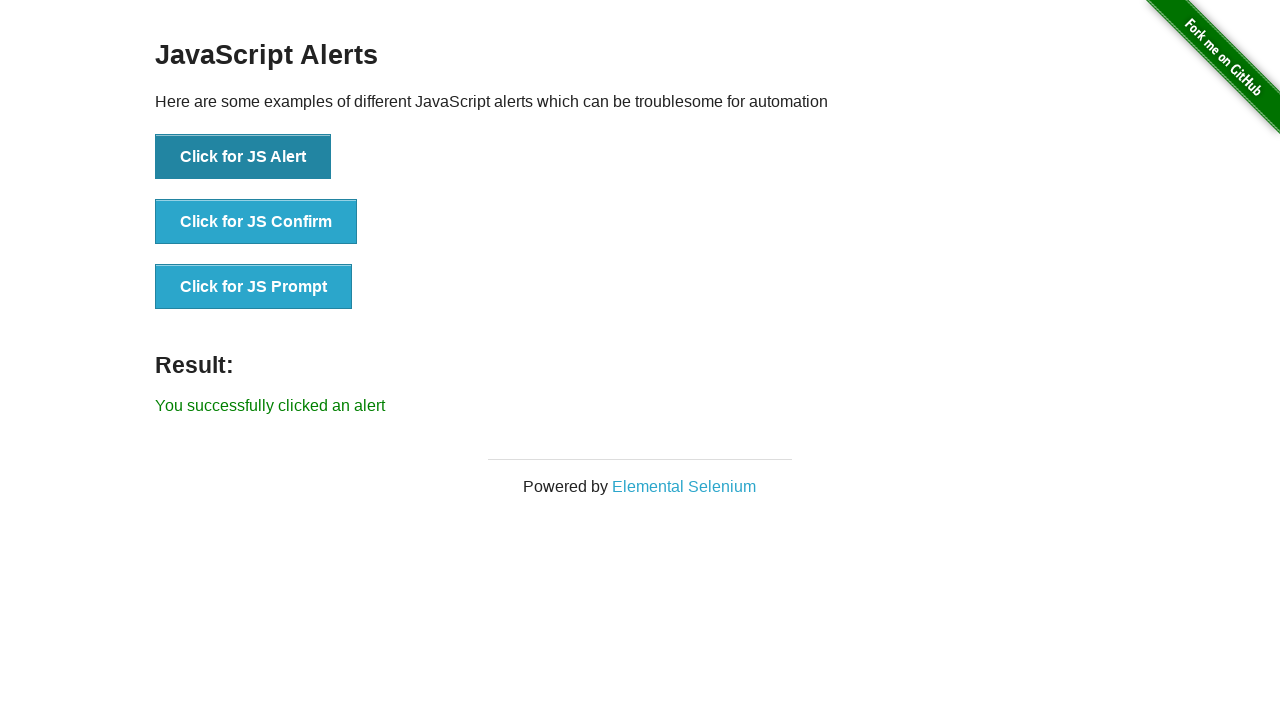

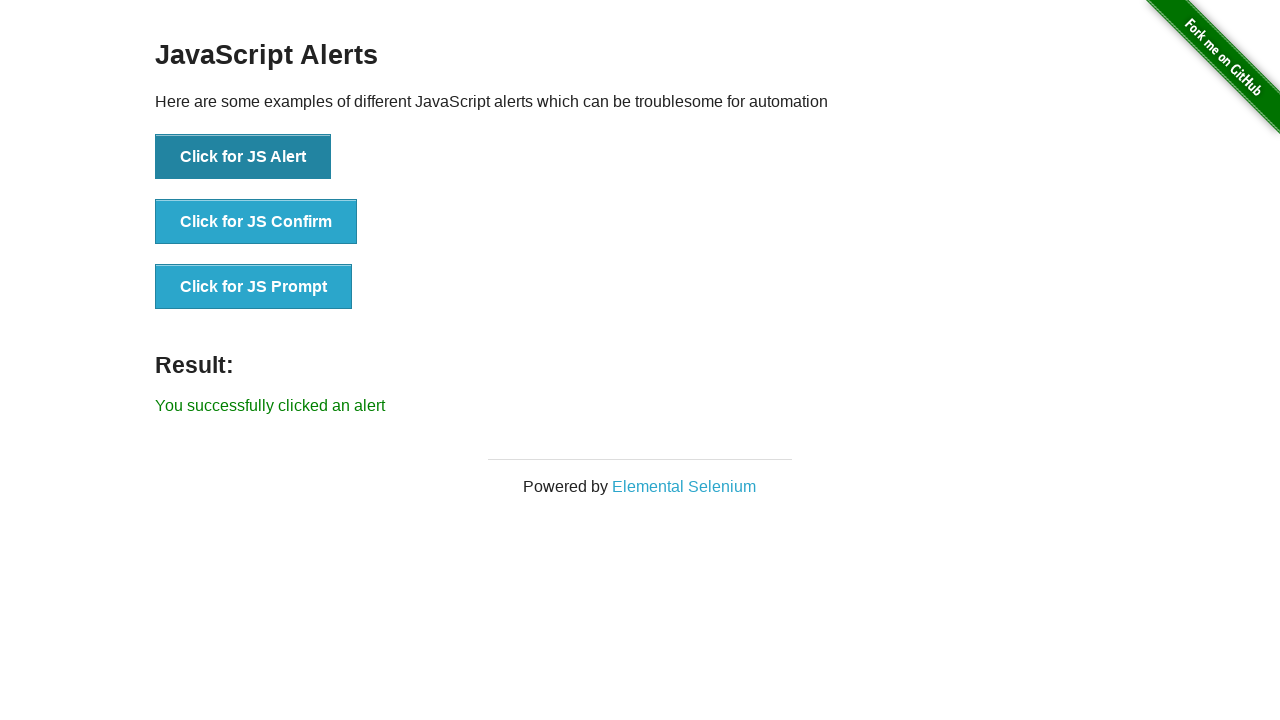